Navigates to Flipkart website homepage and verifies the page loads successfully

Starting URL: https://www.flipkart.com/

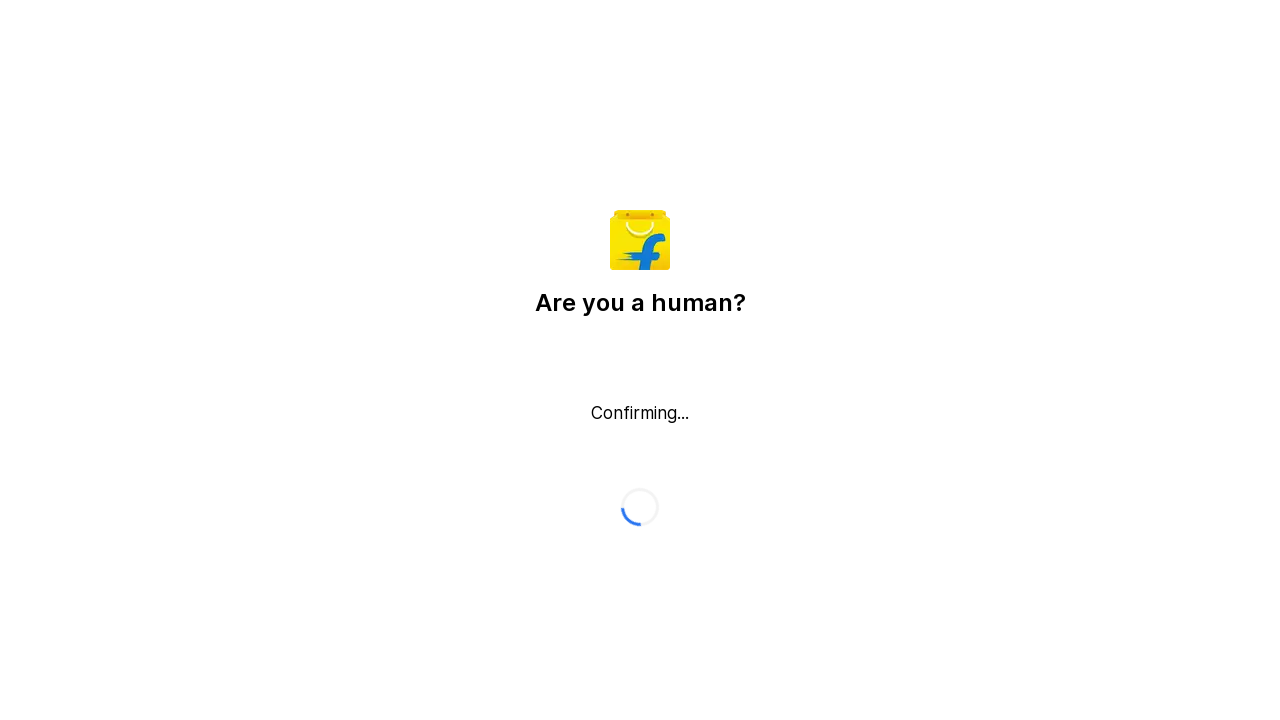

Waited for page DOM to load on Flipkart homepage
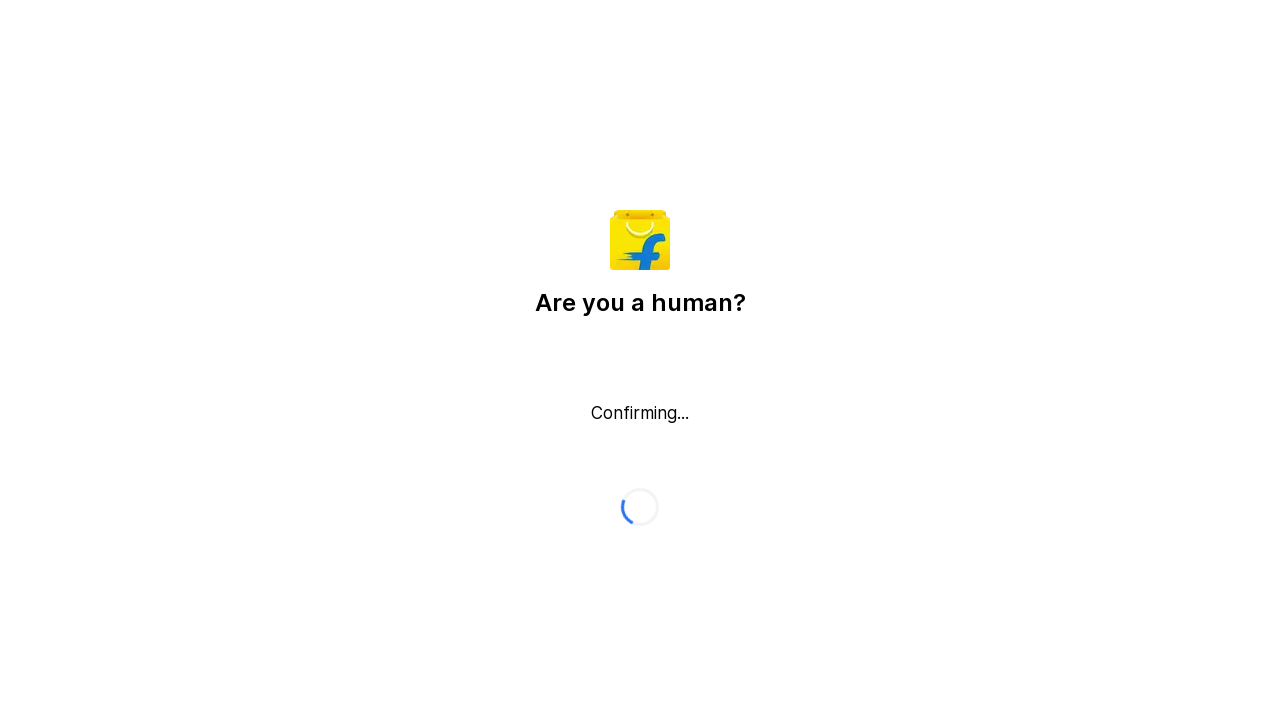

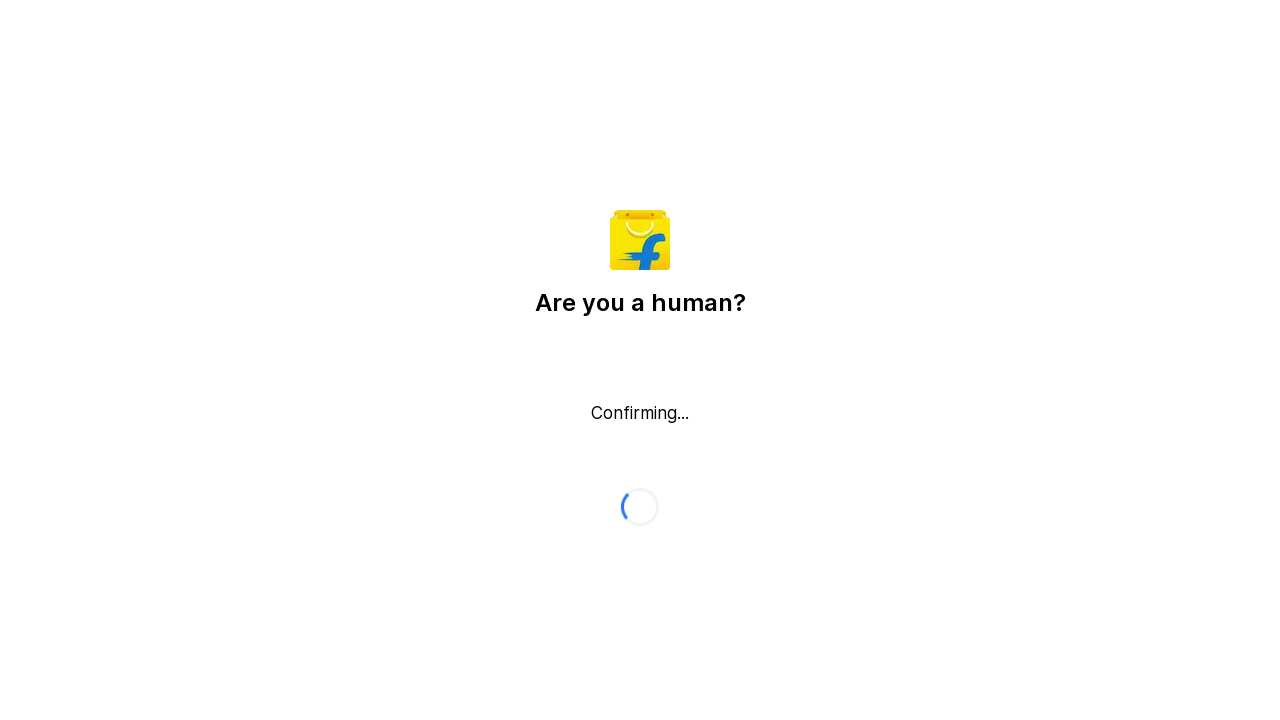